Tests adding specific items to a shopping cart on a practice e-commerce site. It searches through the product list for "Cucumber", "Brocolli", and "Beetroot" and clicks the "Add to cart" button for each matching product.

Starting URL: https://rahulshettyacademy.com/seleniumPractise/

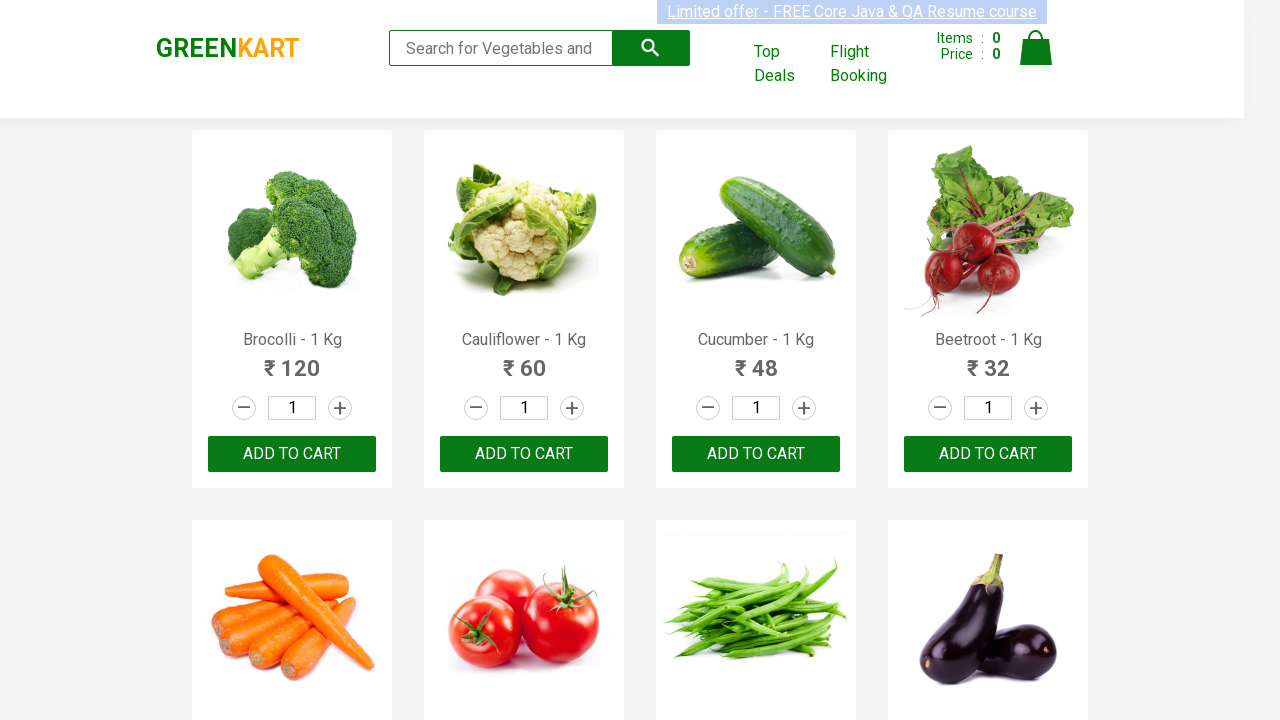

Waited for product names to load on the page
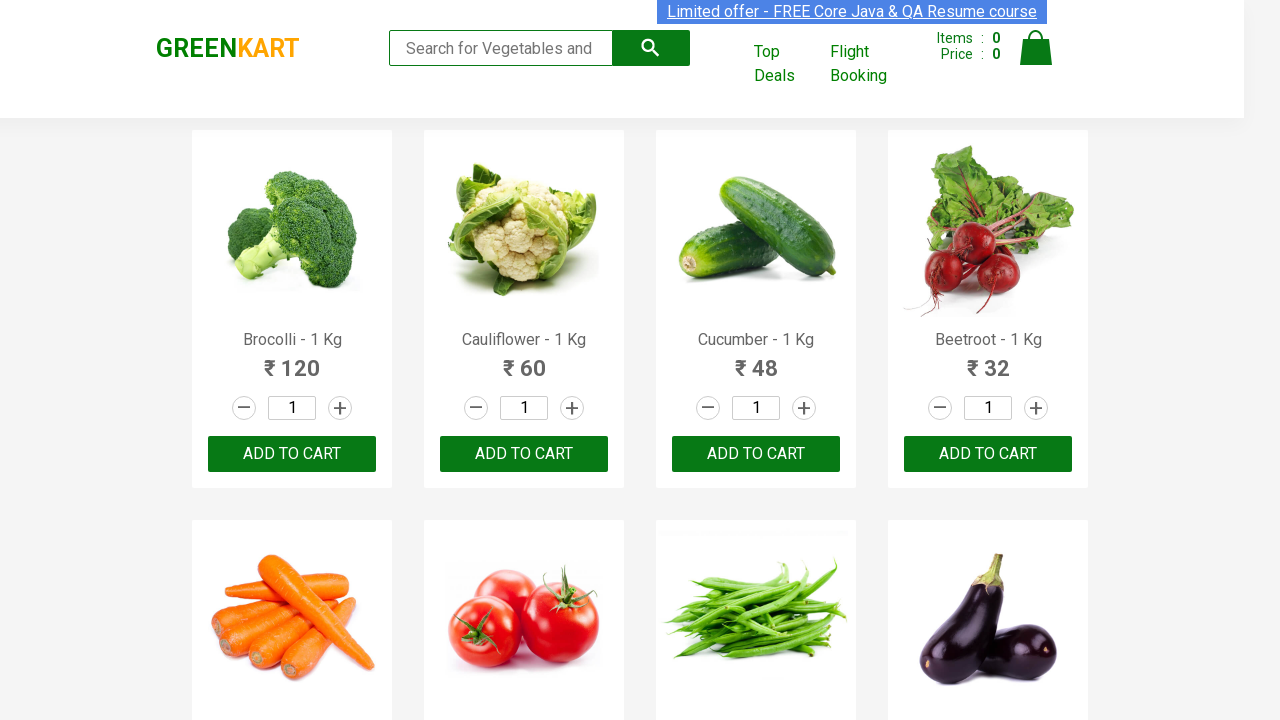

Retrieved all product name elements from the page
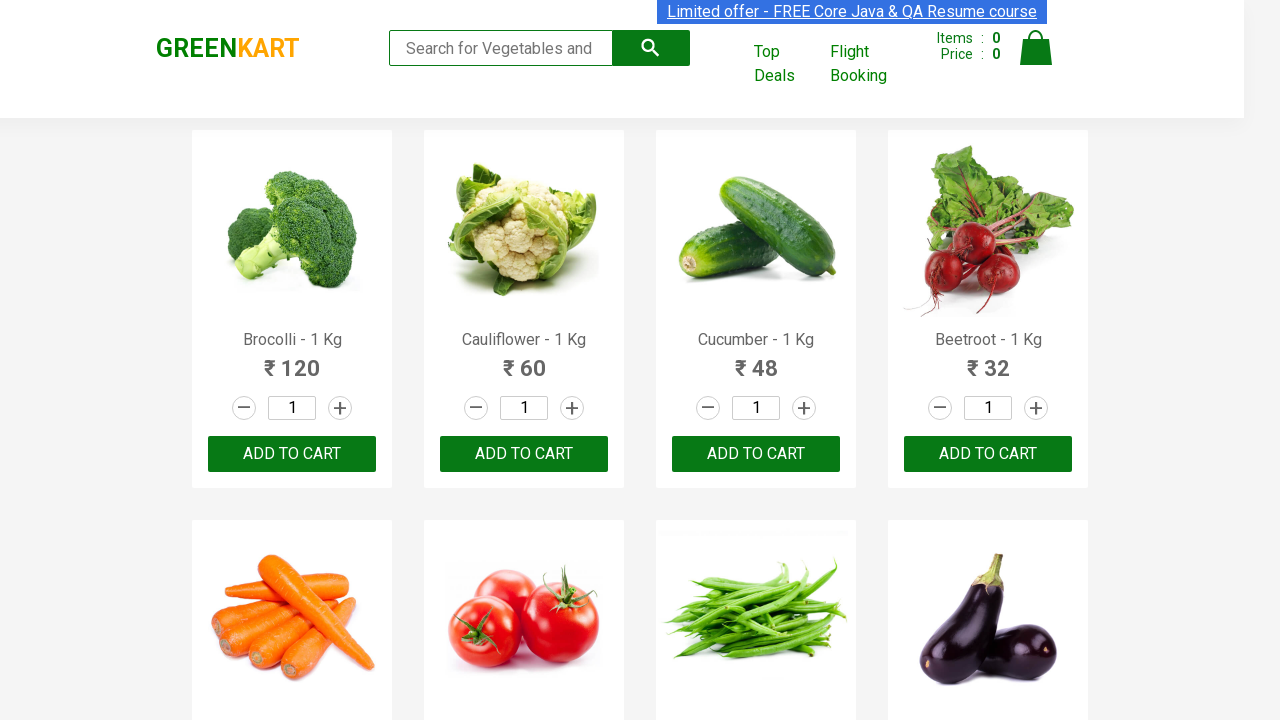

Clicked 'Add to cart' button for Brocolli at (292, 454) on xpath=//div[@class='product-action']/button >> nth=0
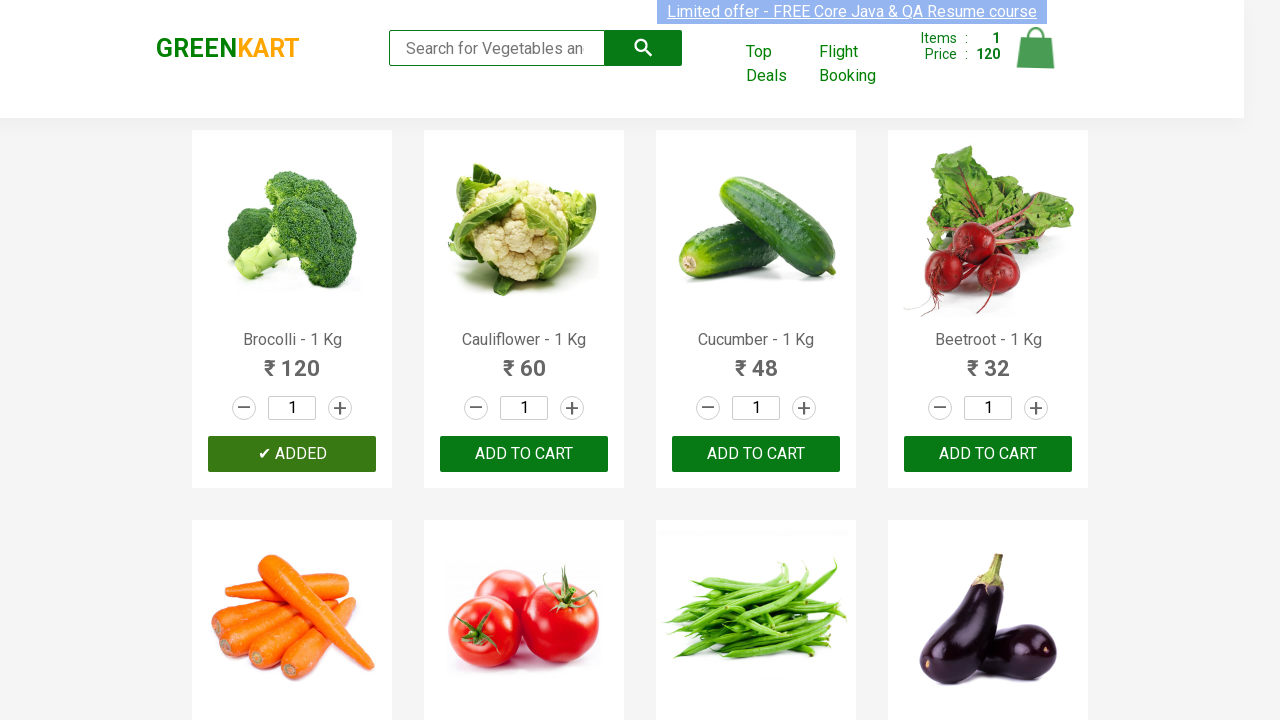

Clicked 'Add to cart' button for Cucumber at (756, 454) on xpath=//div[@class='product-action']/button >> nth=2
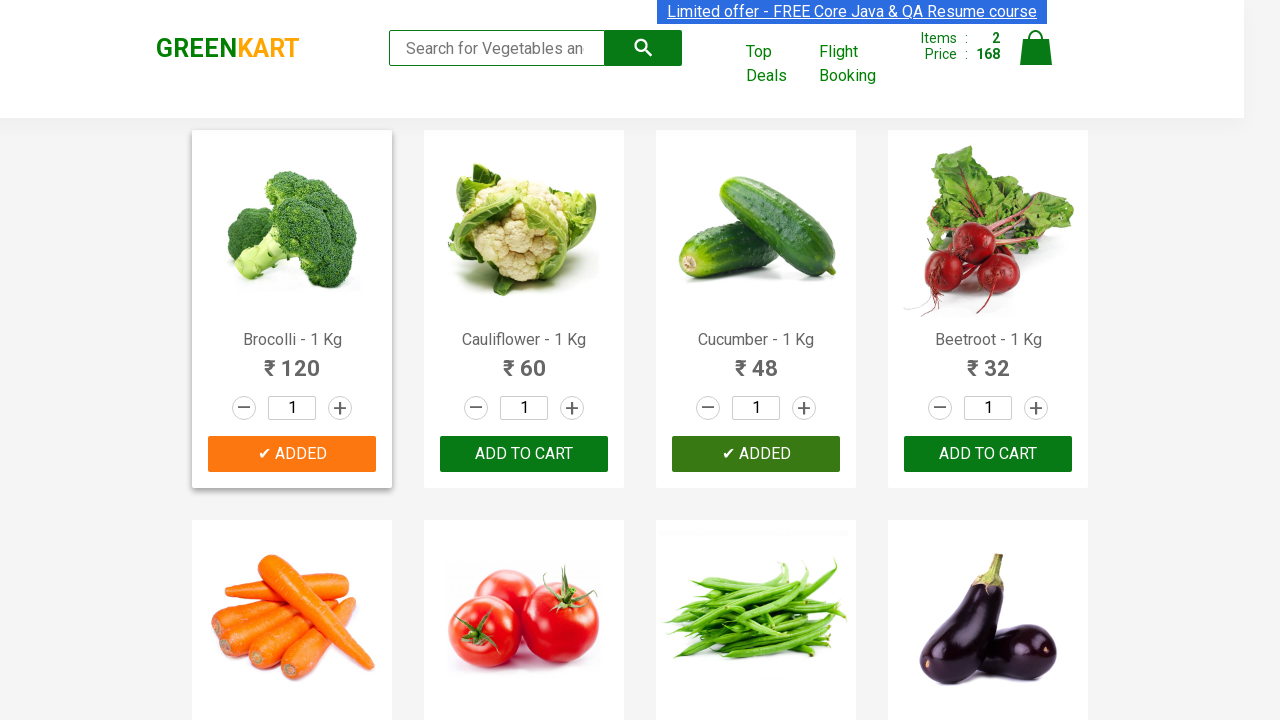

Clicked 'Add to cart' button for Beetroot at (988, 454) on xpath=//div[@class='product-action']/button >> nth=3
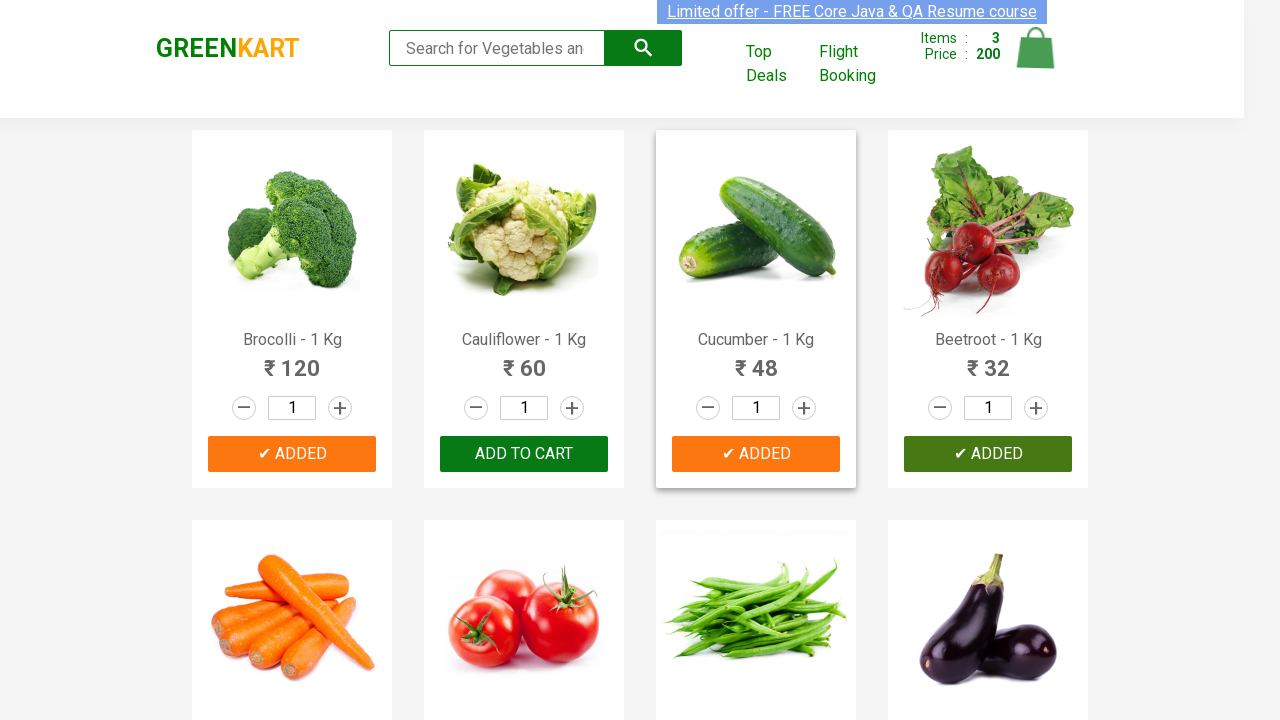

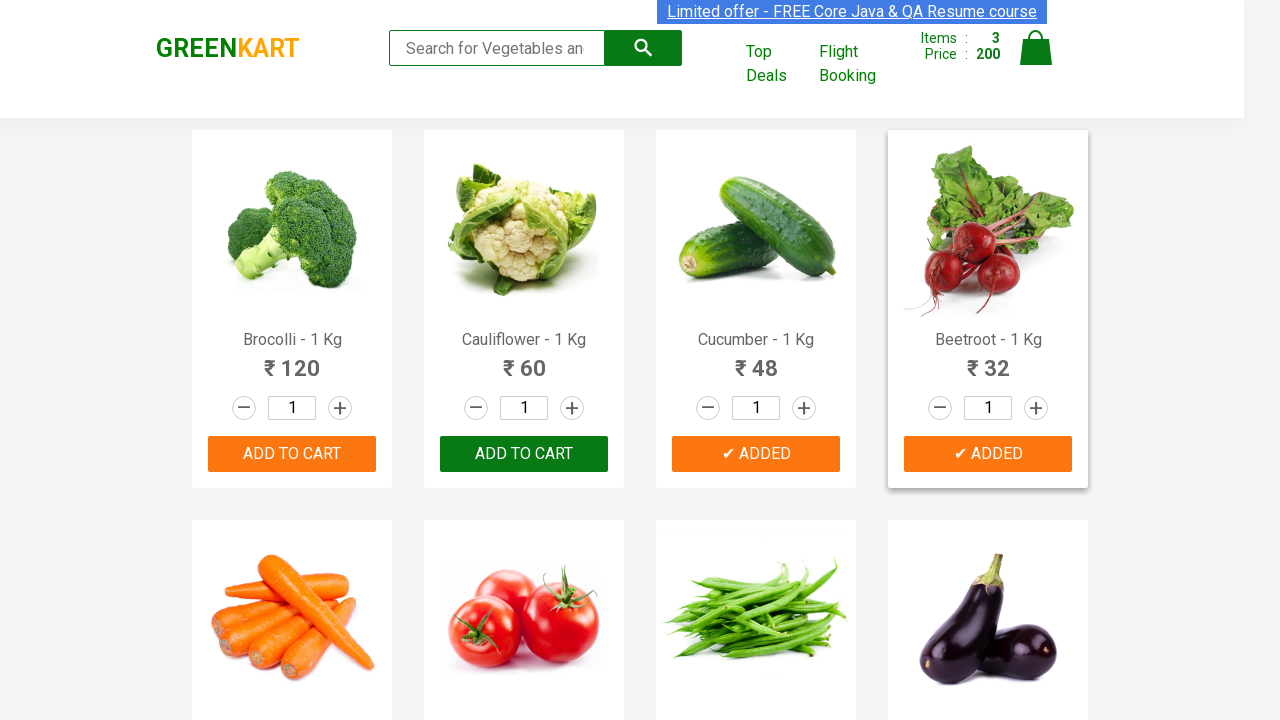